Tests page scrolling functionality by scrolling the window down and then scrolling within a specific table component

Starting URL: https://rahulshettyacademy.com/AutomationPractice/

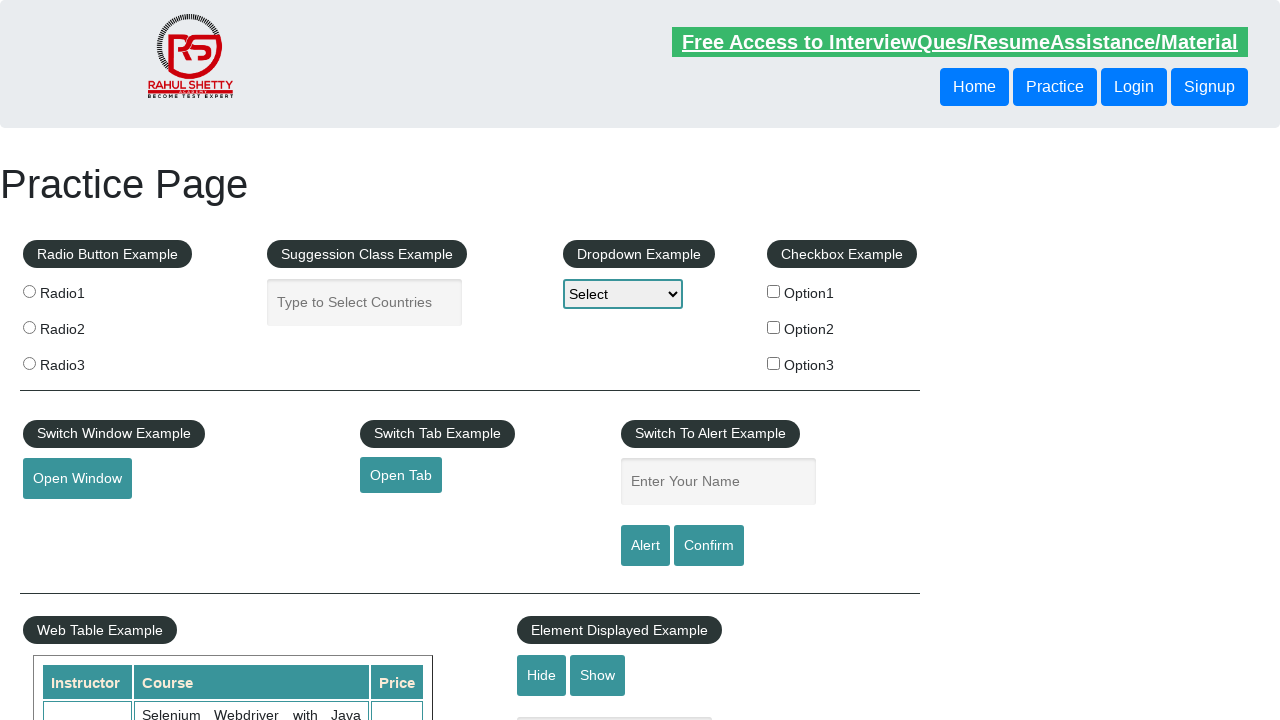

Scrolled window down by 500 pixels
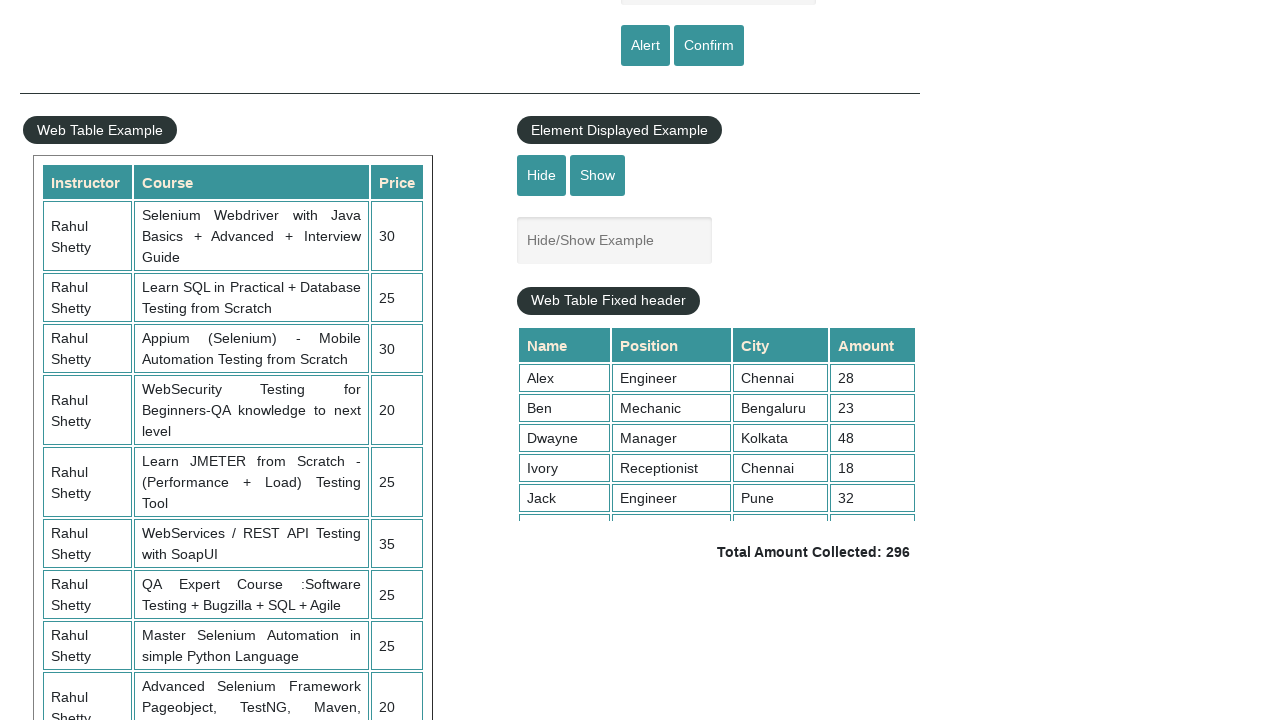

Waited 1000ms for scroll to complete
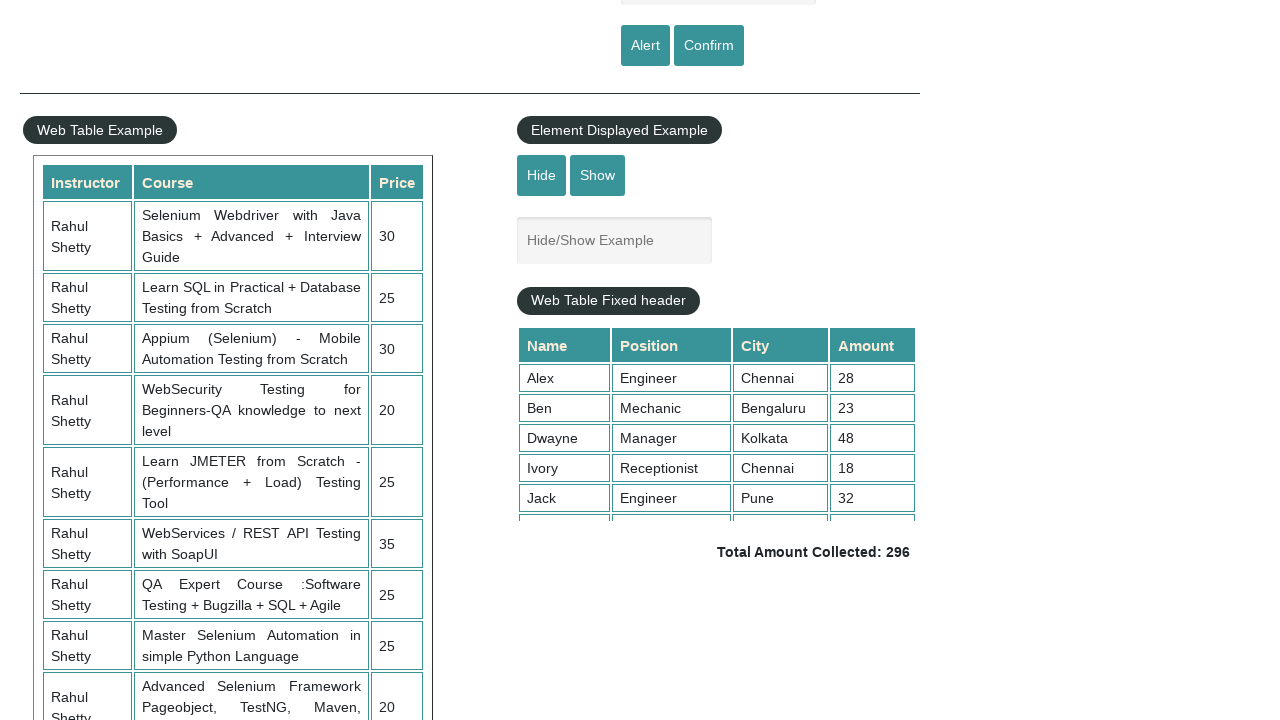

Scrolled within table component by 5000 pixels
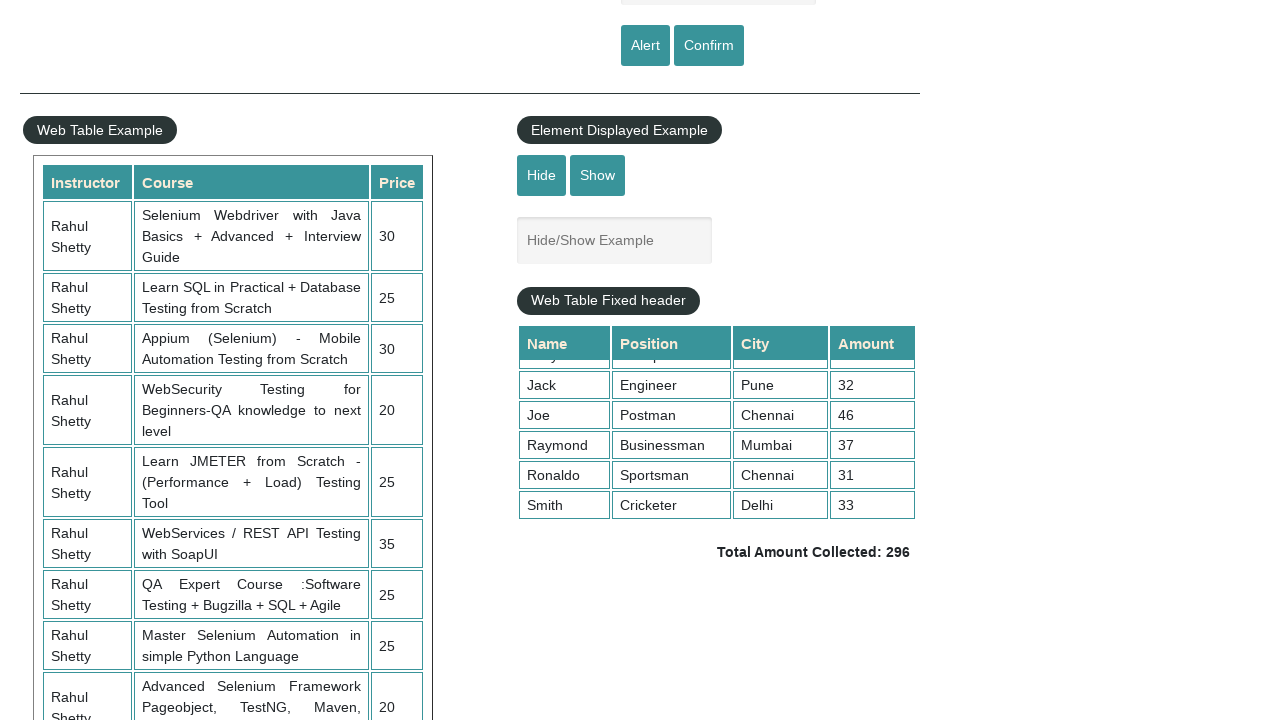

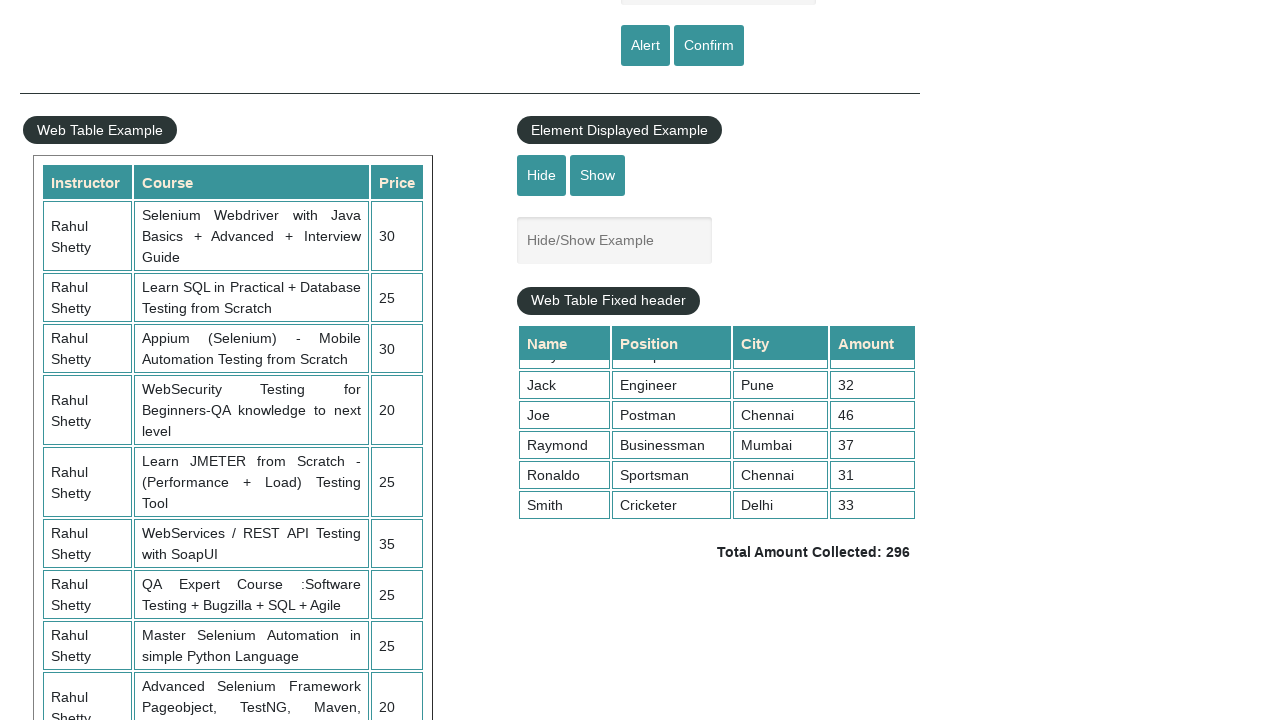